Tests login functionality with different username and password combinations, verifying alert messages for both valid and invalid credentials

Starting URL: http://automationbykrishna.com/index.html#

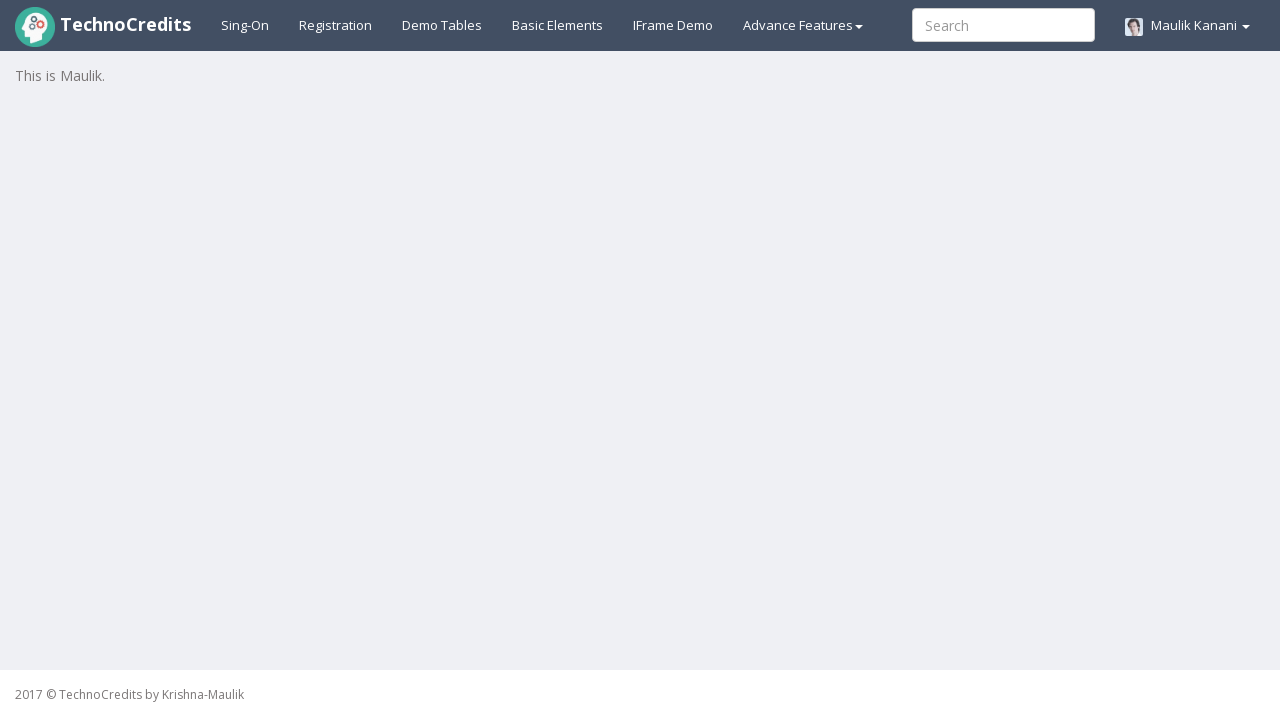

Clicked on Registration link at (336, 25) on a:text('Registration')
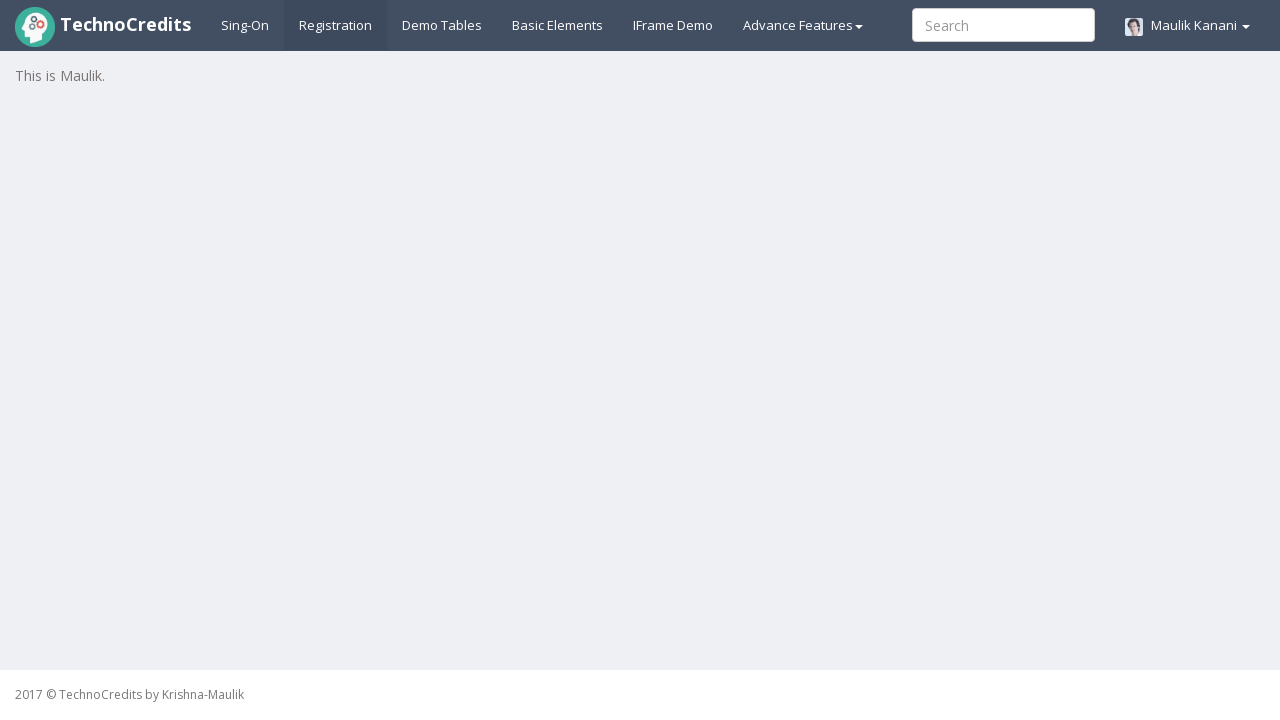

Login form became visible
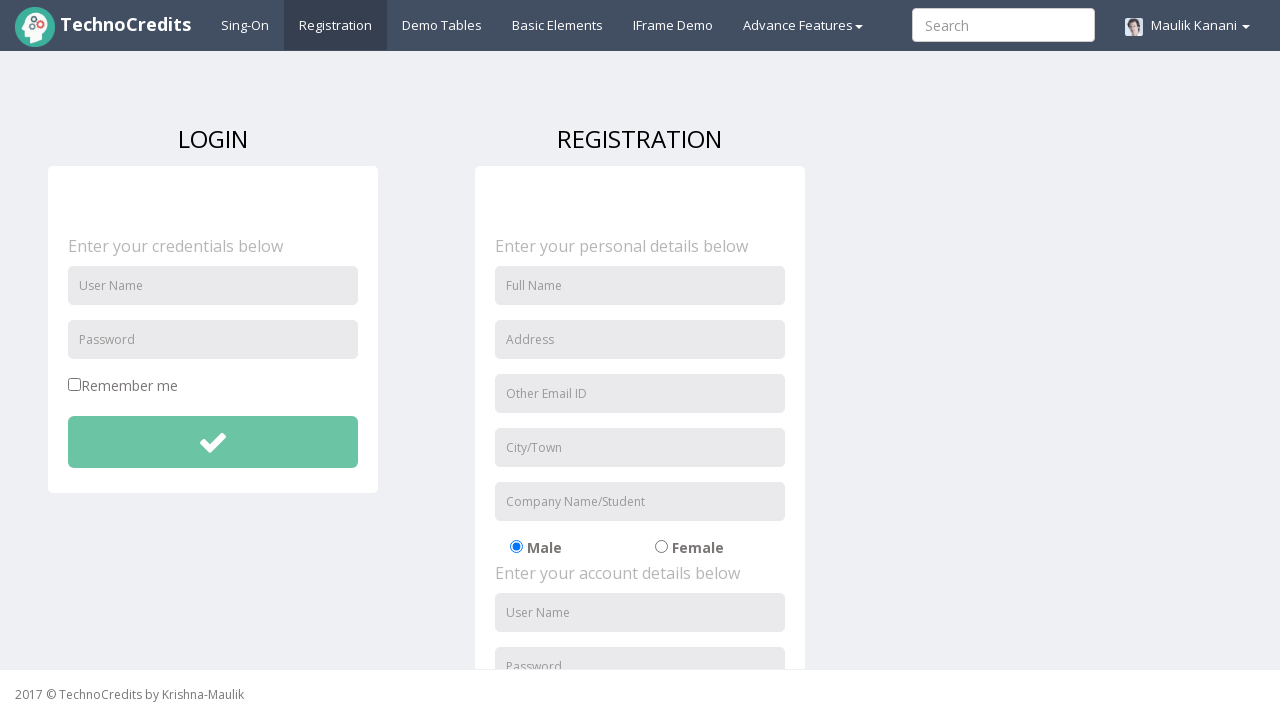

Cleared username field on #unameSignin
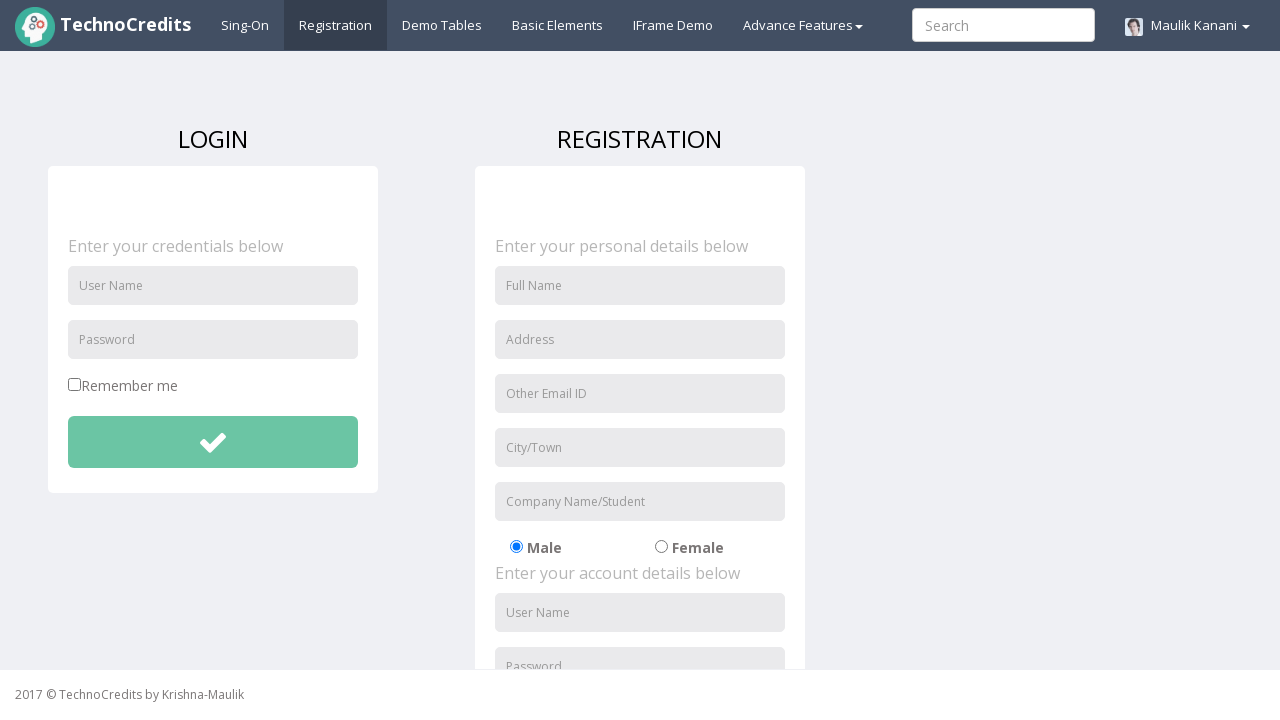

Filled username field with 'mkanani' on #unameSignin
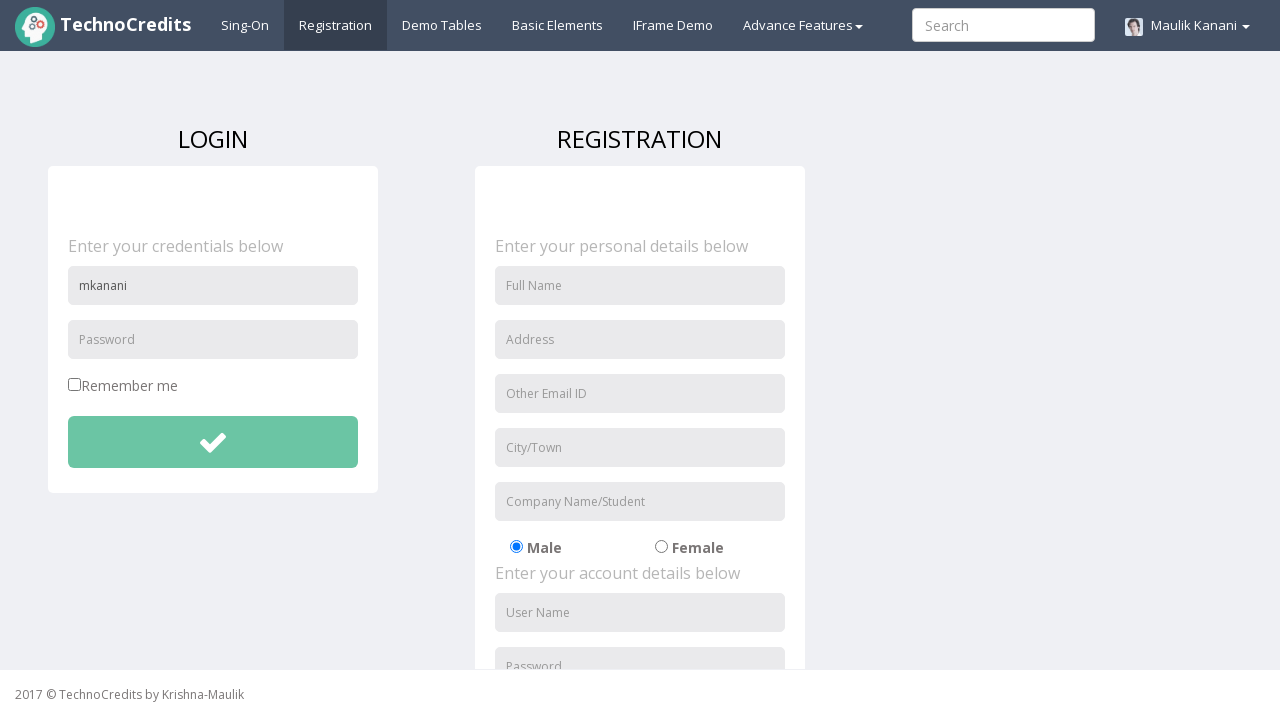

Cleared password field on #pwdSignin
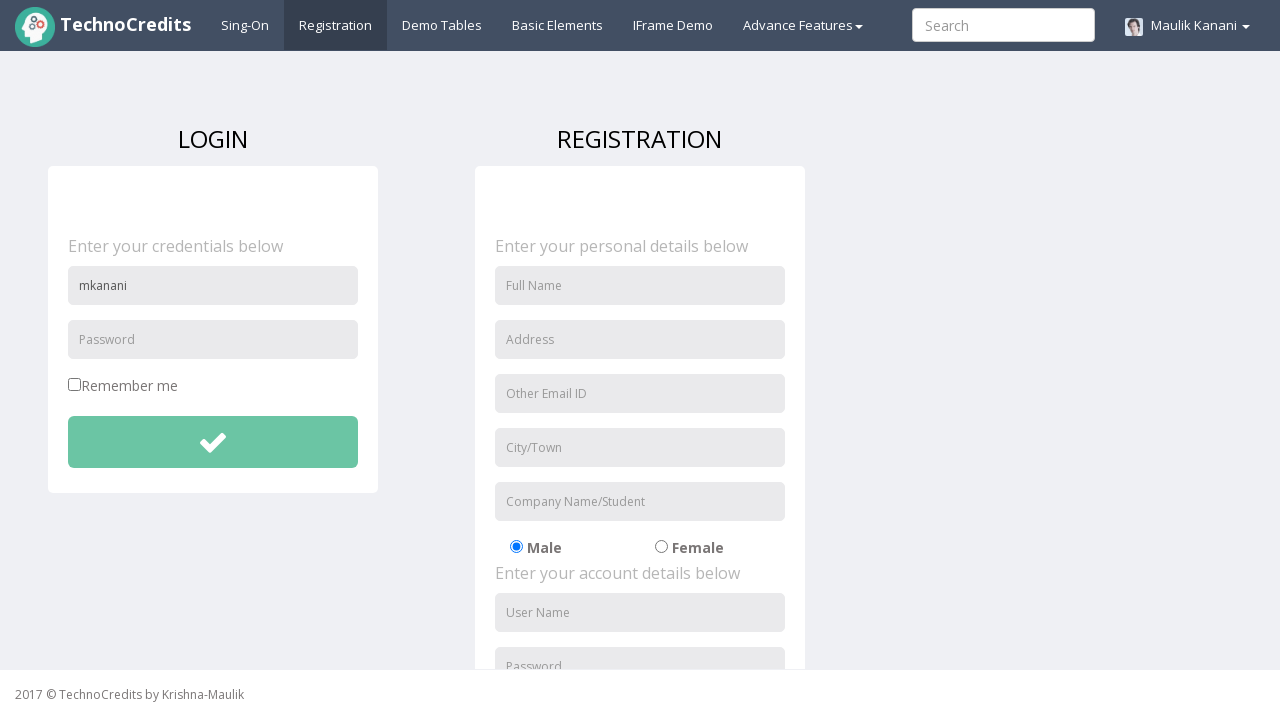

Filled password field with 'mkan123' (weak password test) on #pwdSignin
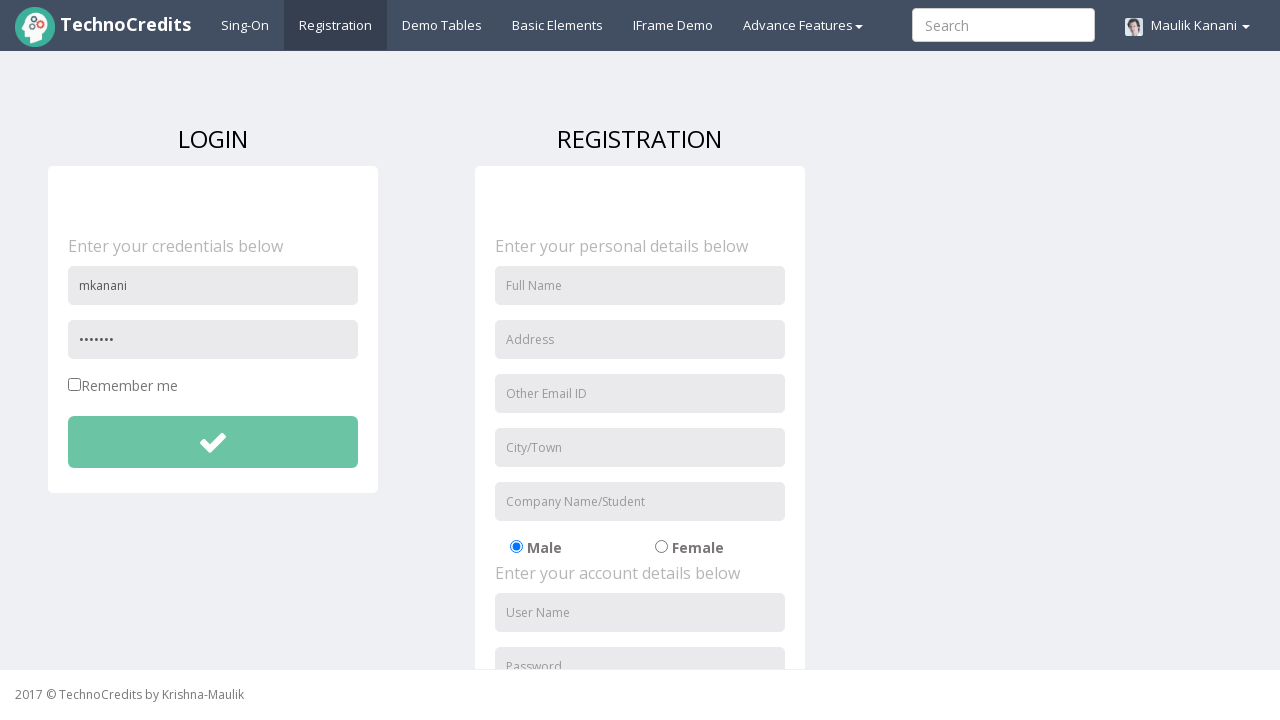

Clicked submit button for test case 1 at (213, 442) on #btnsubmitdetails
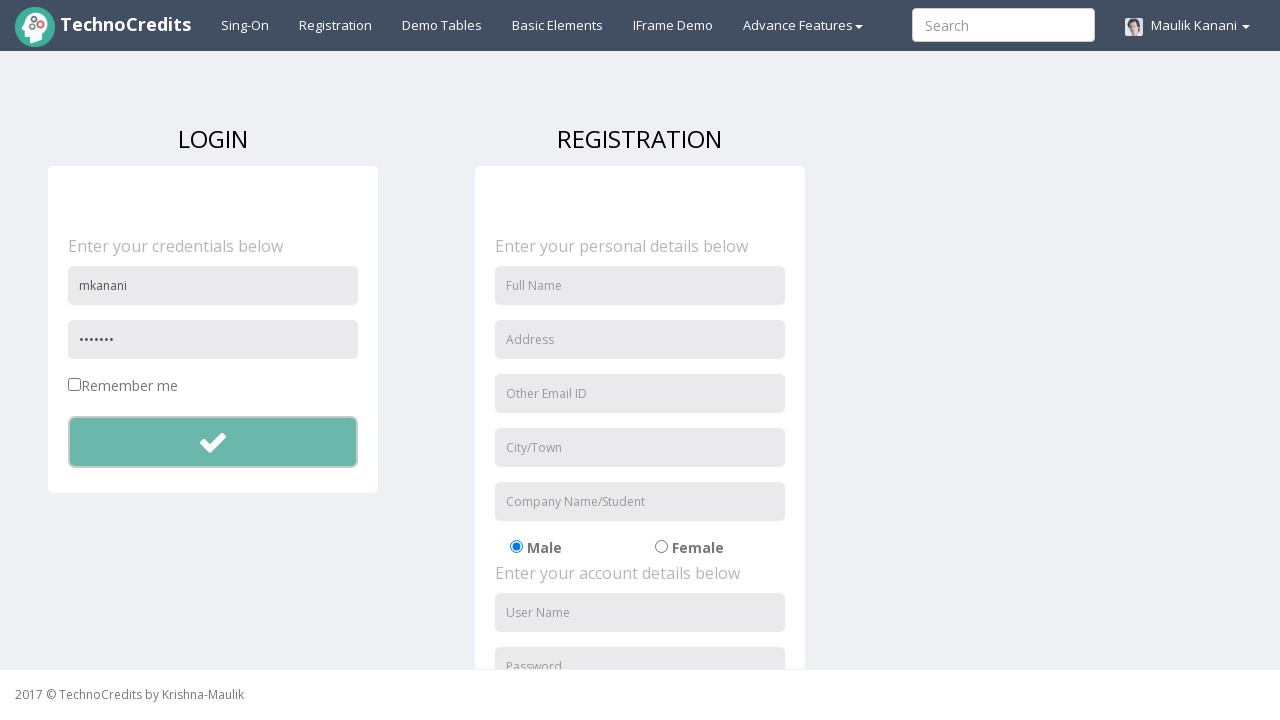

Alert dialog accepted for weak password
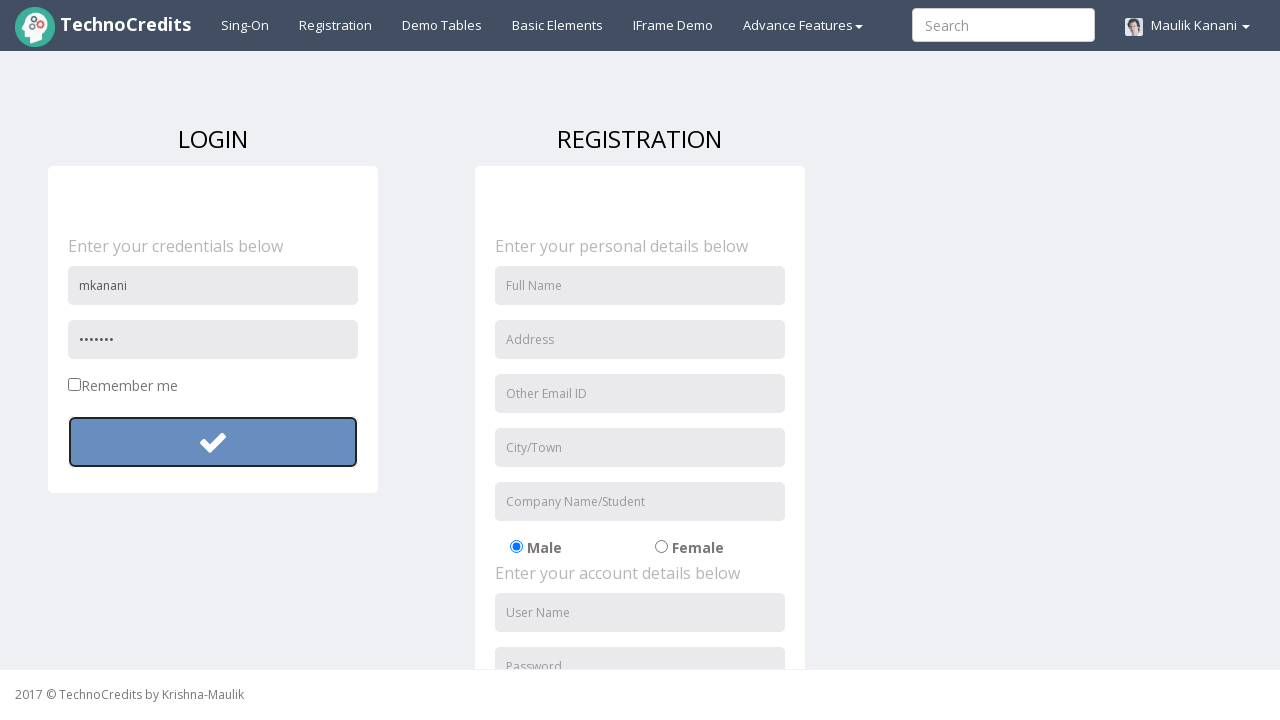

Waited 2 seconds after alert dismissal
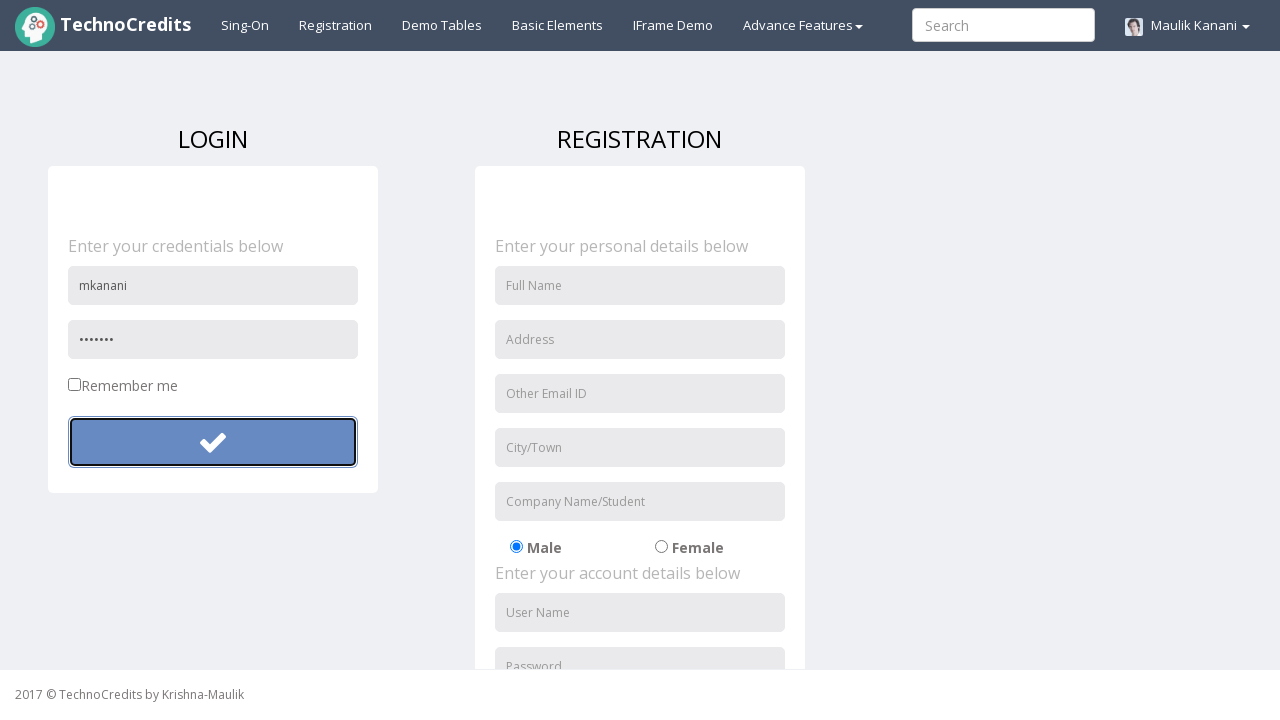

Cleared username field for test case 2 on #unameSignin
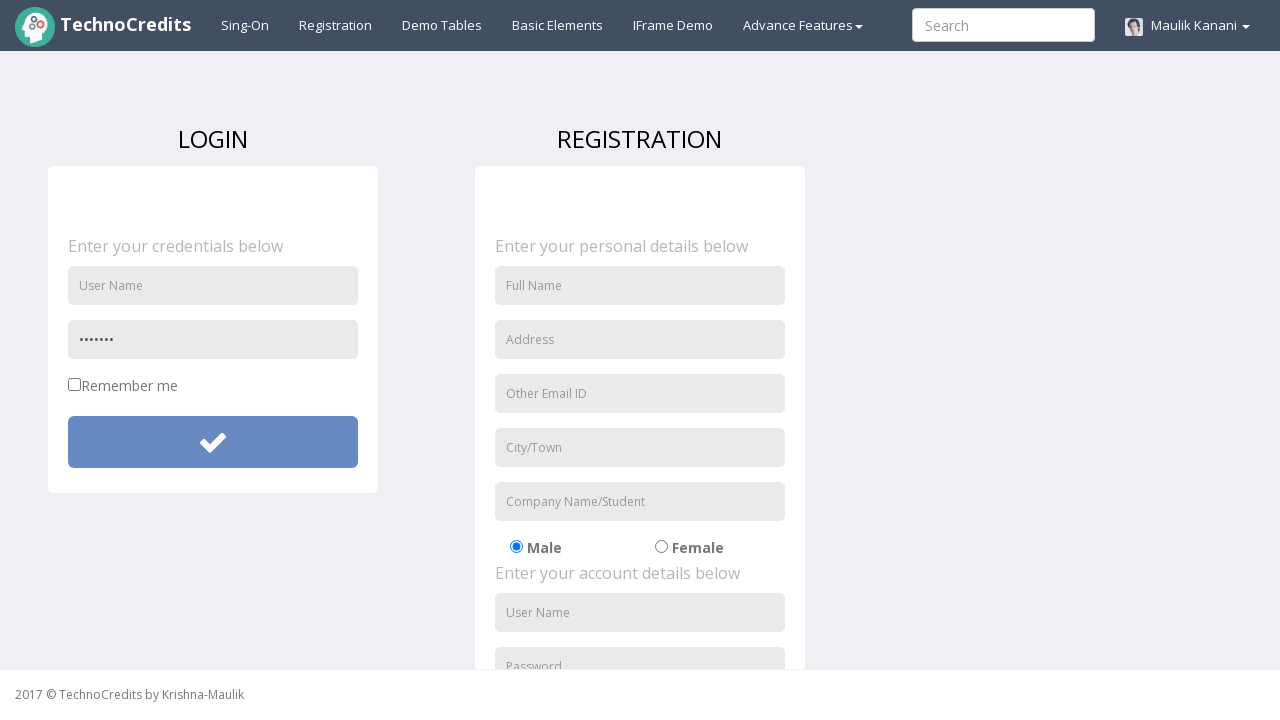

Filled username field with 'techno' (valid credentials test) on #unameSignin
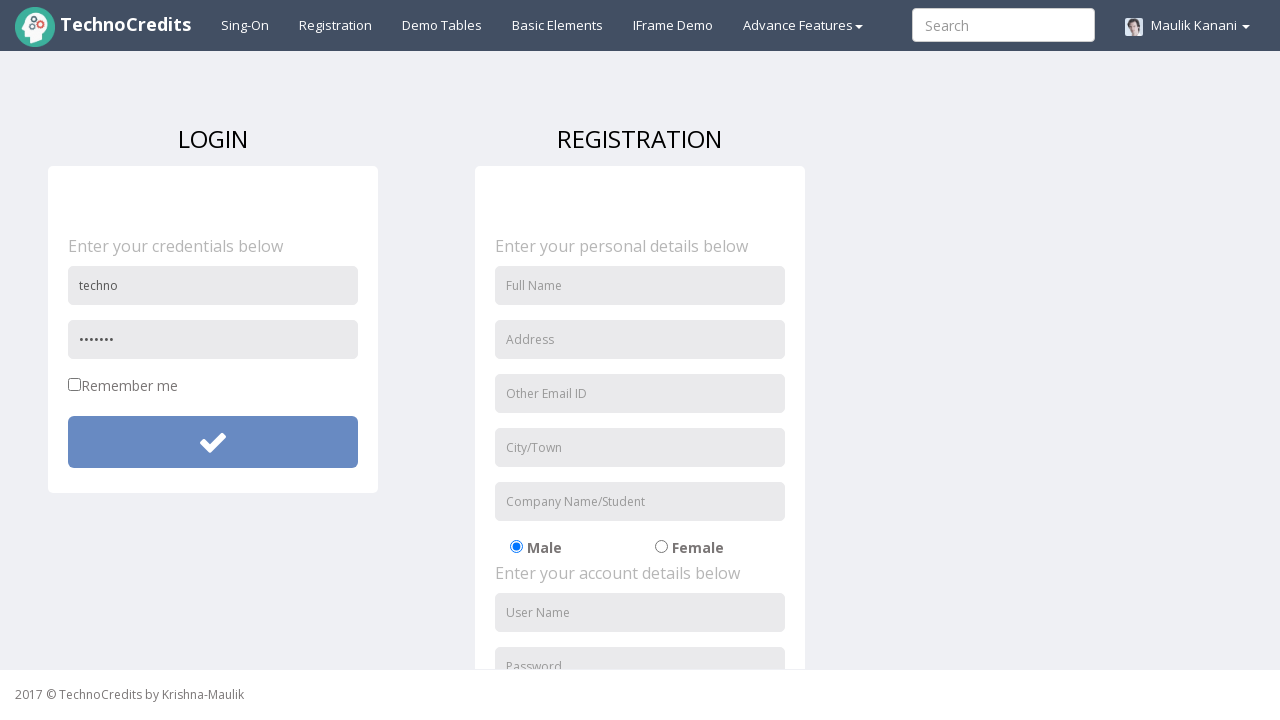

Cleared password field for test case 2 on #pwdSignin
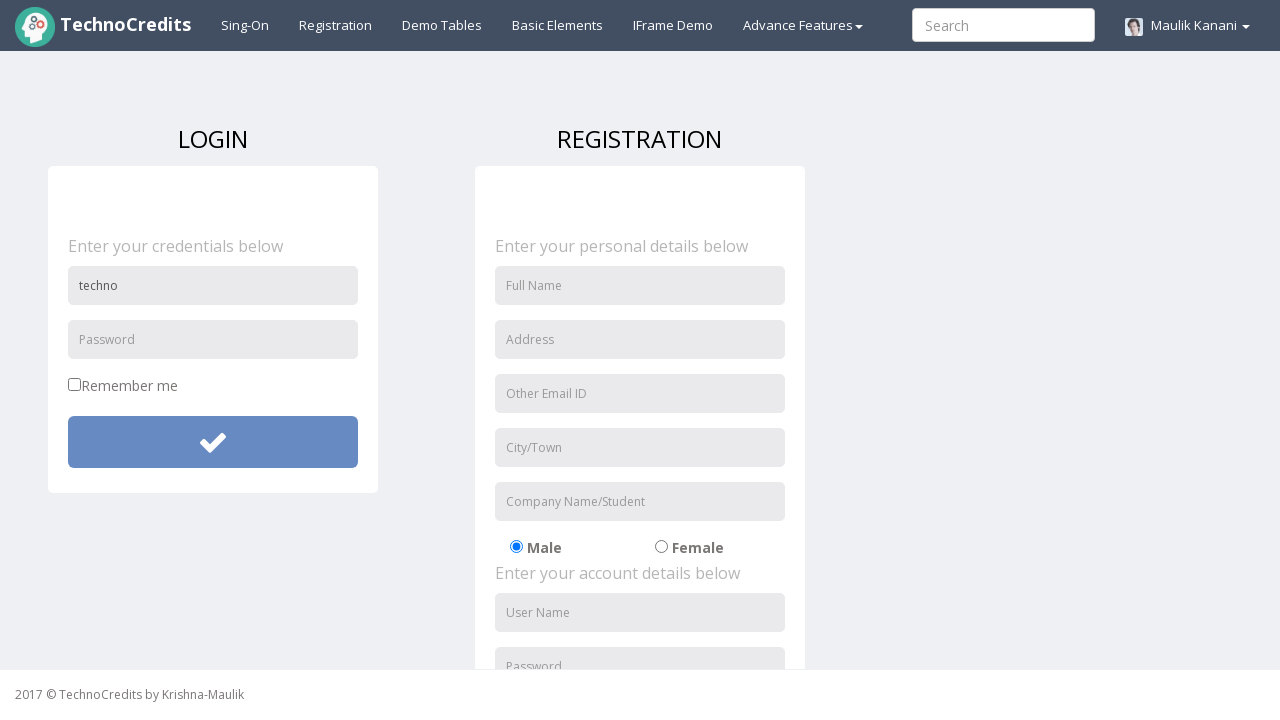

Filled password field with 'creditsTech123' (valid credentials test) on #pwdSignin
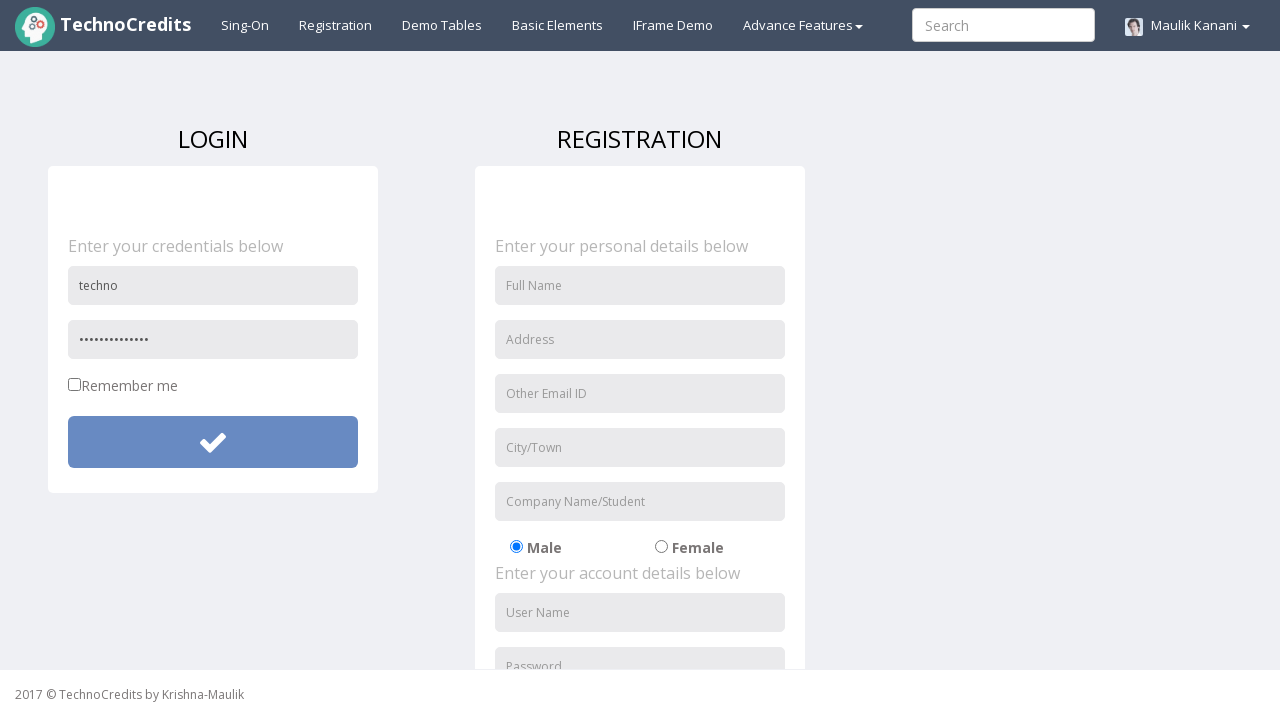

Clicked submit button for test case 2 at (213, 442) on #btnsubmitdetails
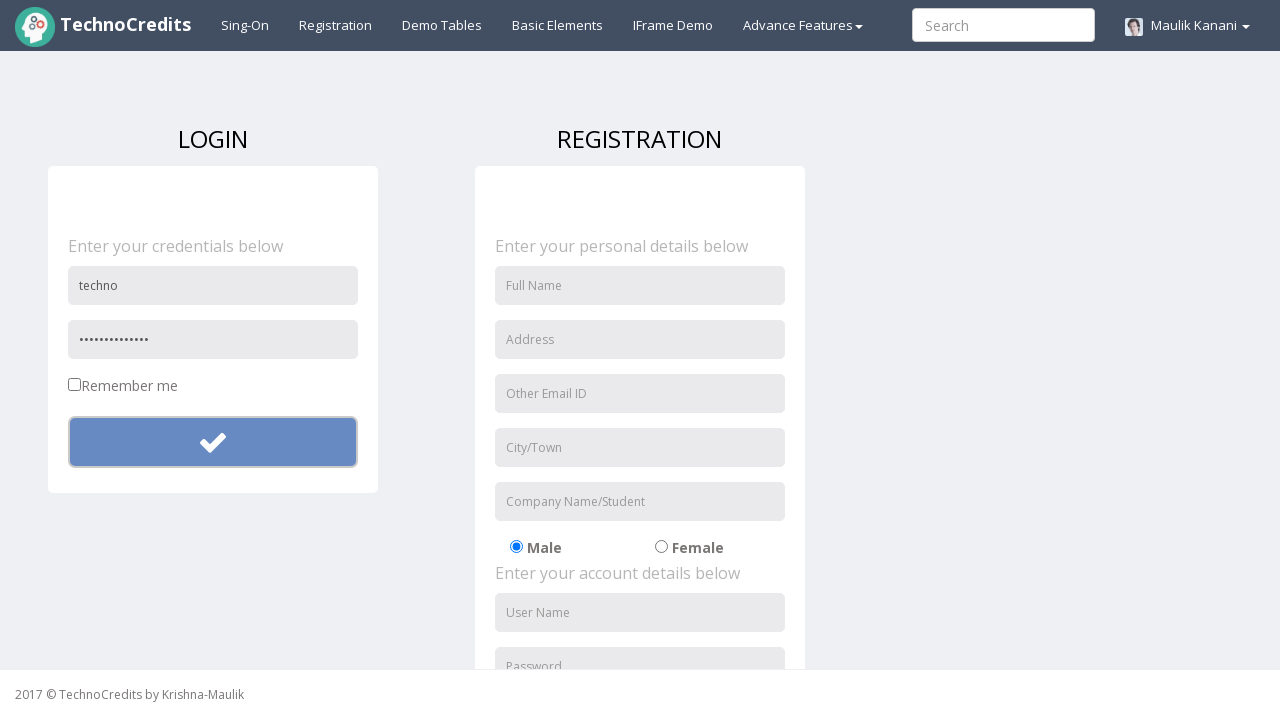

Waited 2 seconds after successful login submission
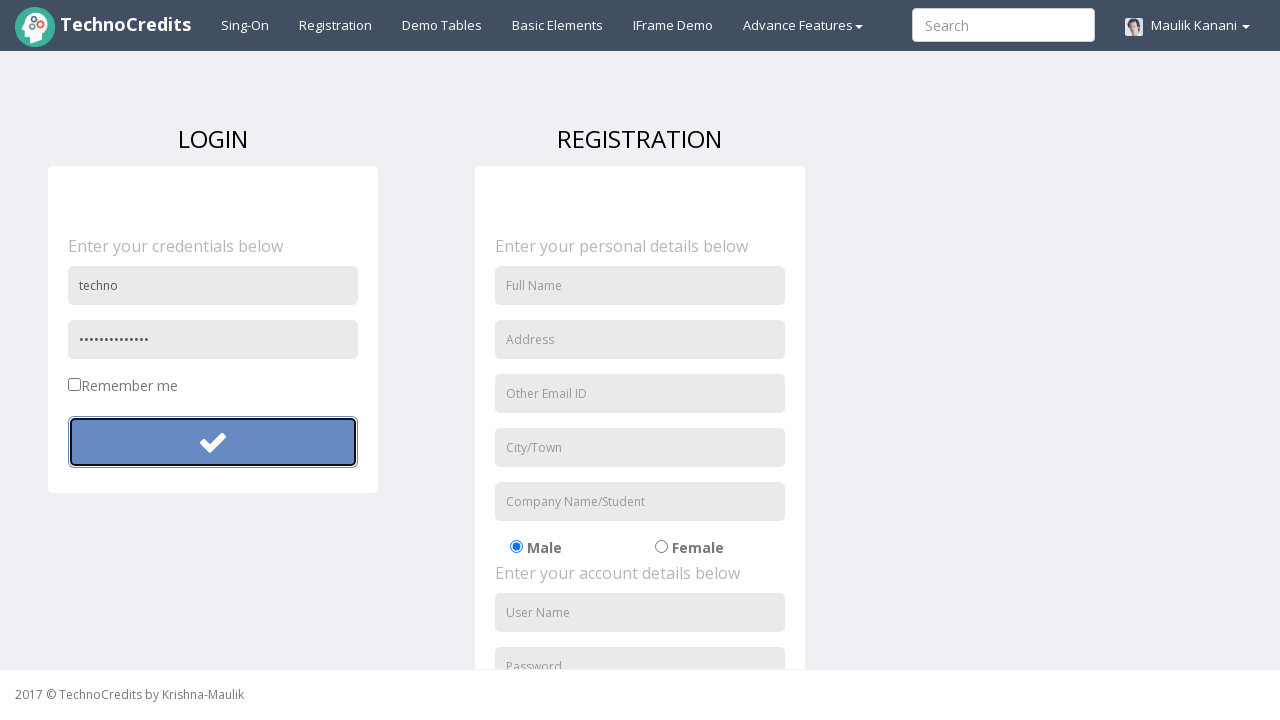

Cleared username field for test case 3 on #unameSignin
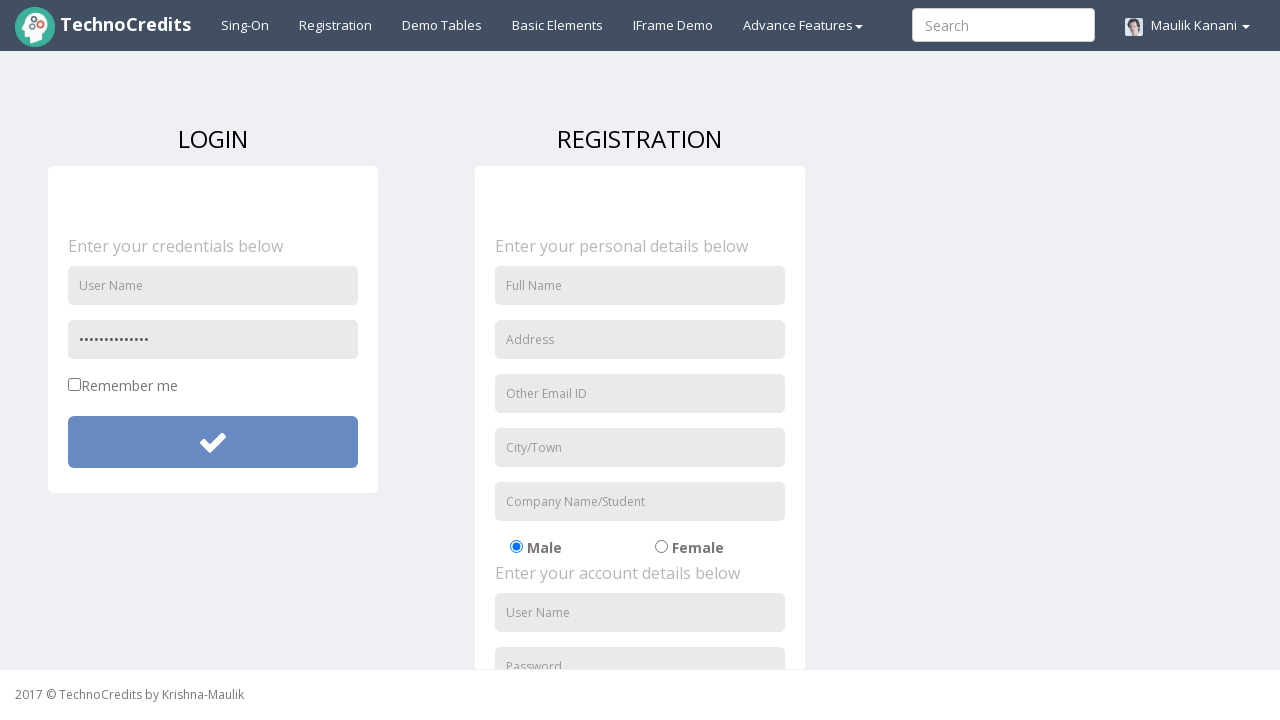

Filled username field with 'credits' (another weak password test) on #unameSignin
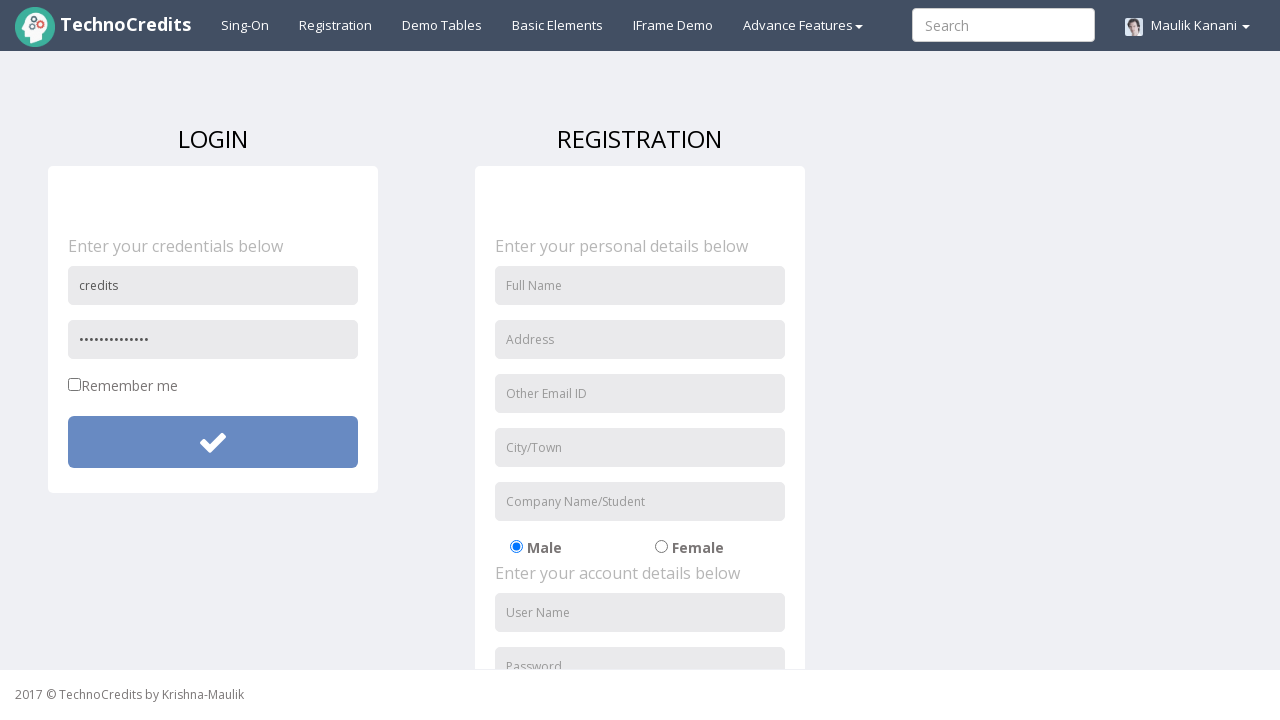

Cleared password field for test case 3 on #pwdSignin
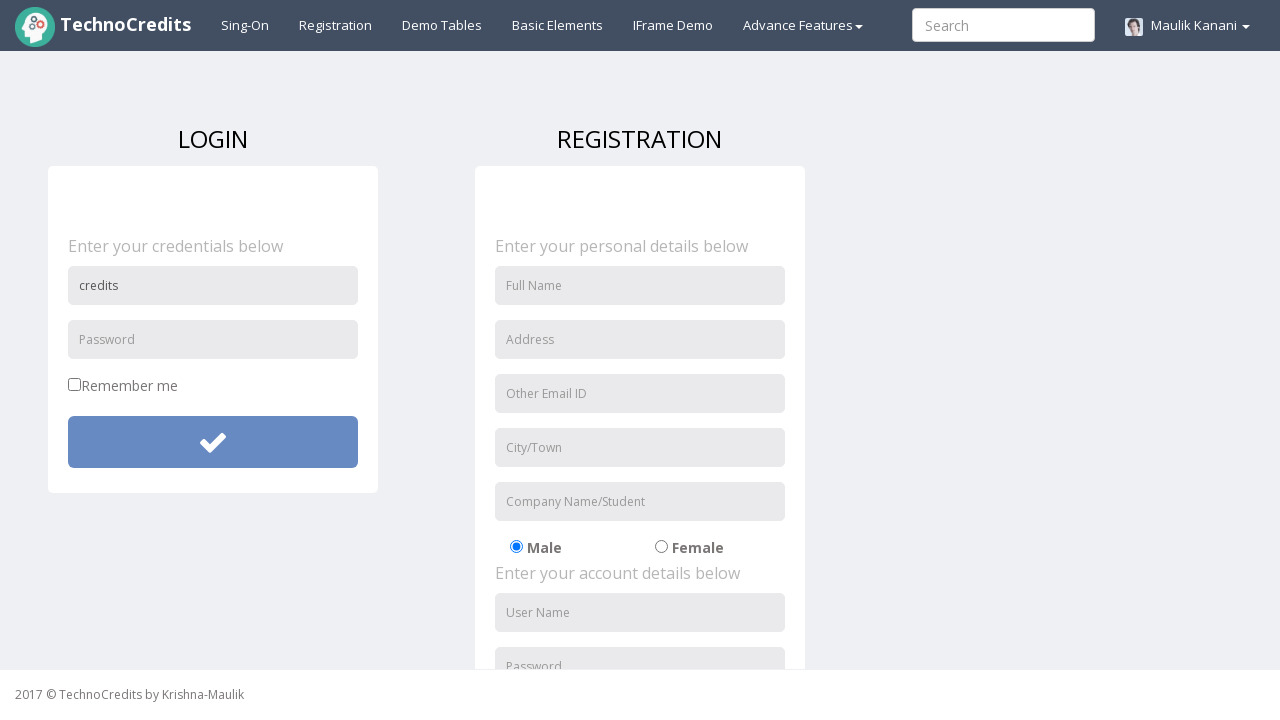

Filled password field with 'c123' (weak password test) on #pwdSignin
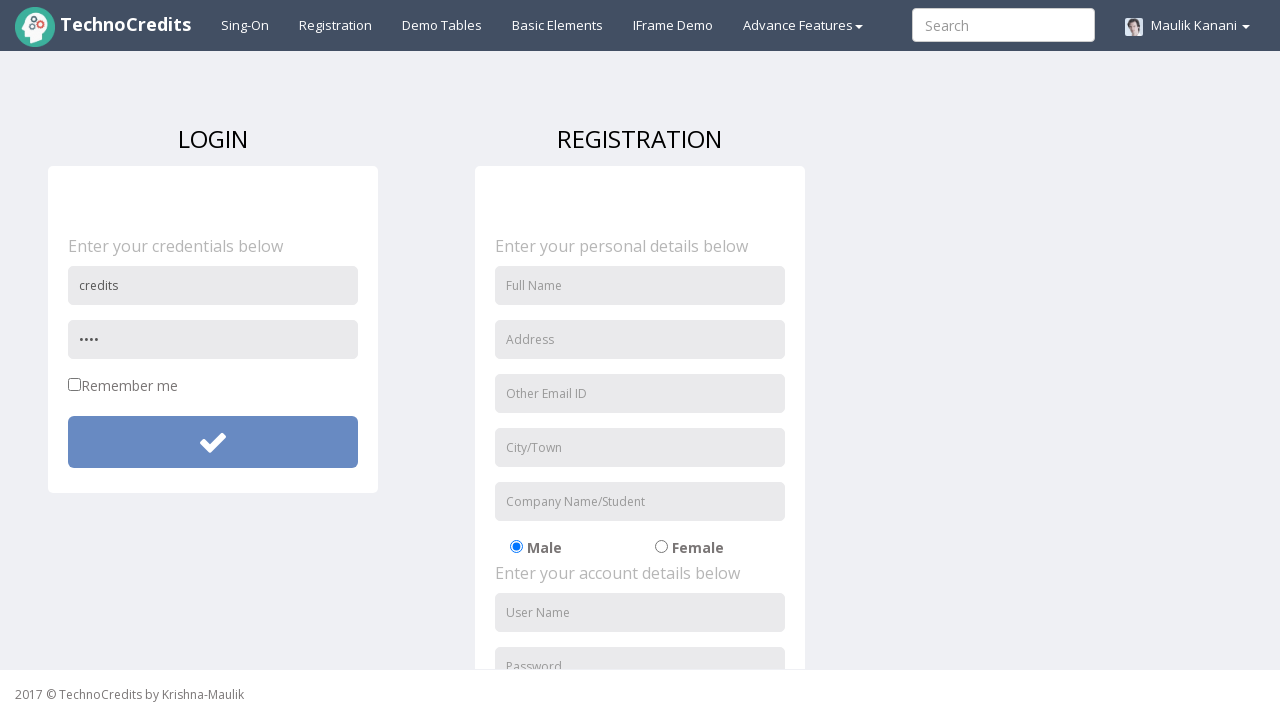

Clicked submit button for test case 3 at (213, 442) on #btnsubmitdetails
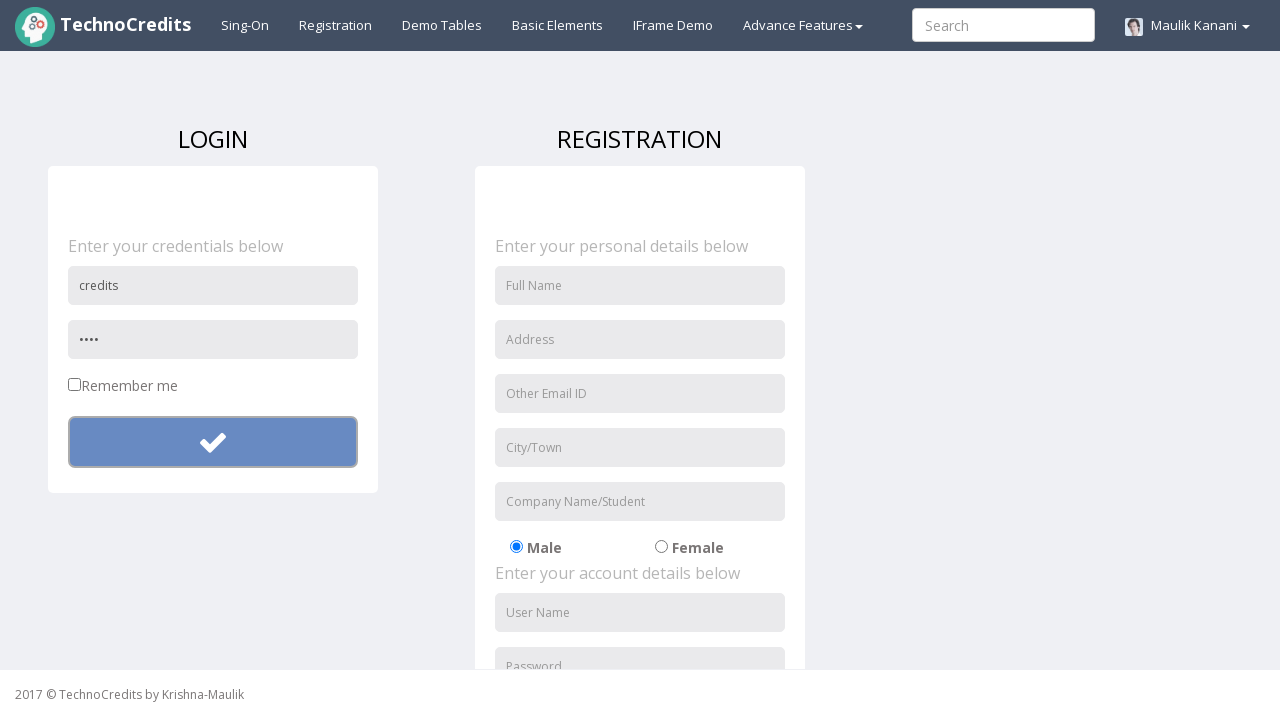

Waited 2 seconds after alert dismissal for test case 3
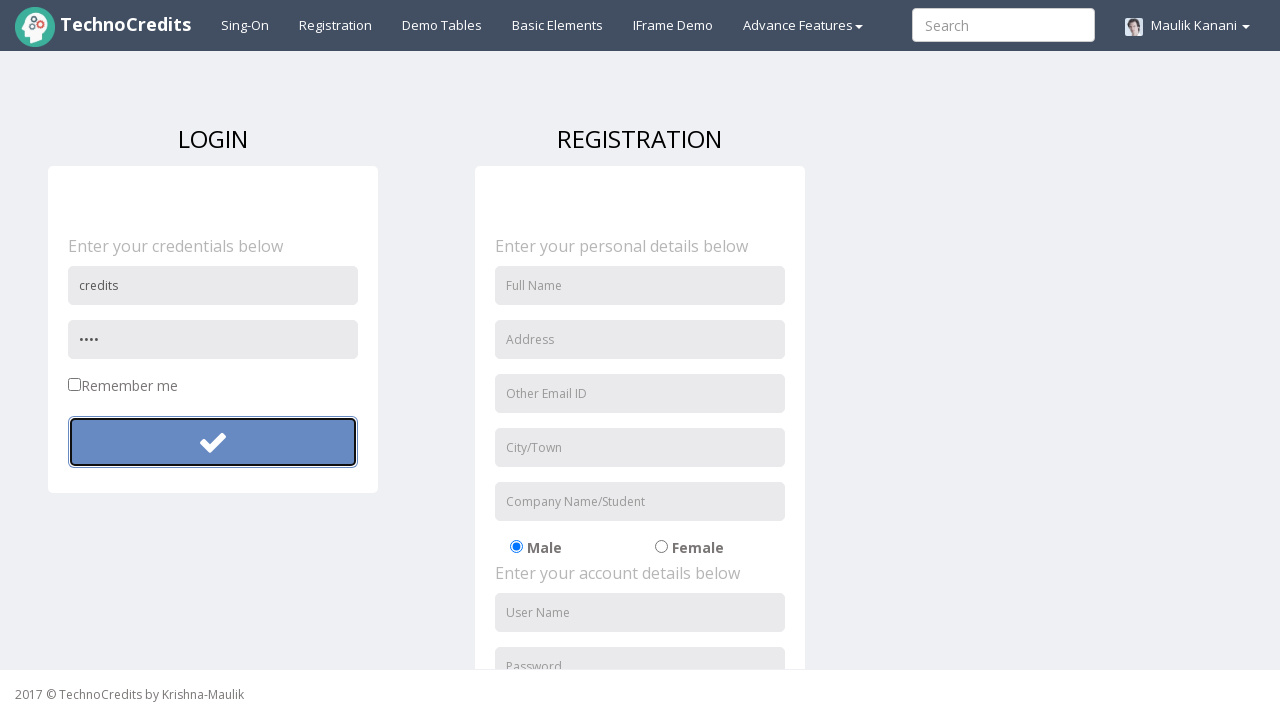

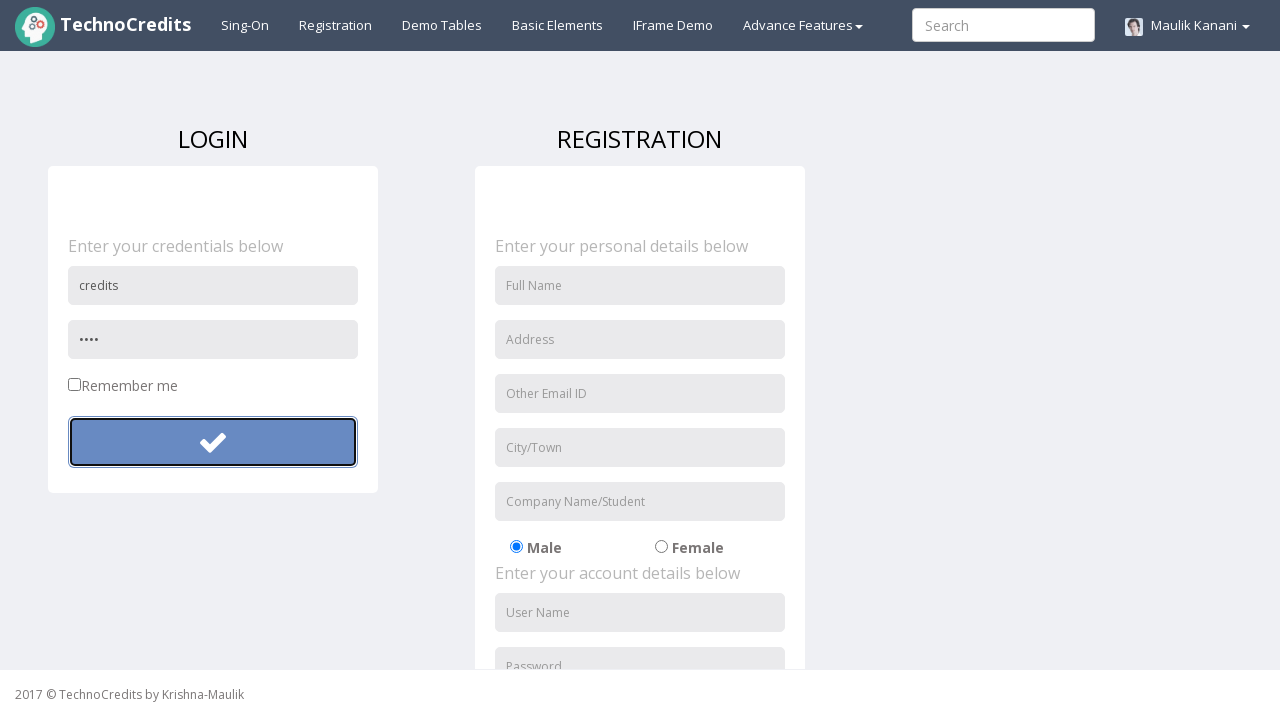